Tests that new todo items are appended to the bottom of the list and counter shows correct count

Starting URL: https://demo.playwright.dev/todomvc

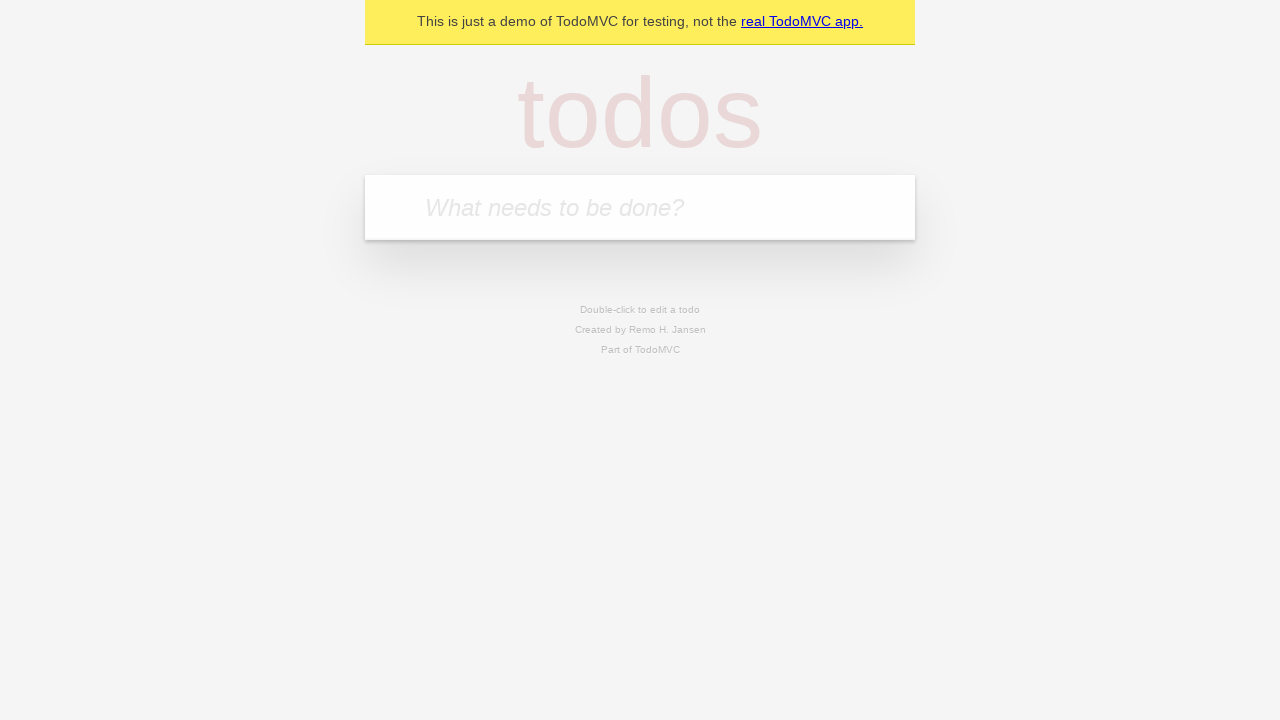

Located the todo input field
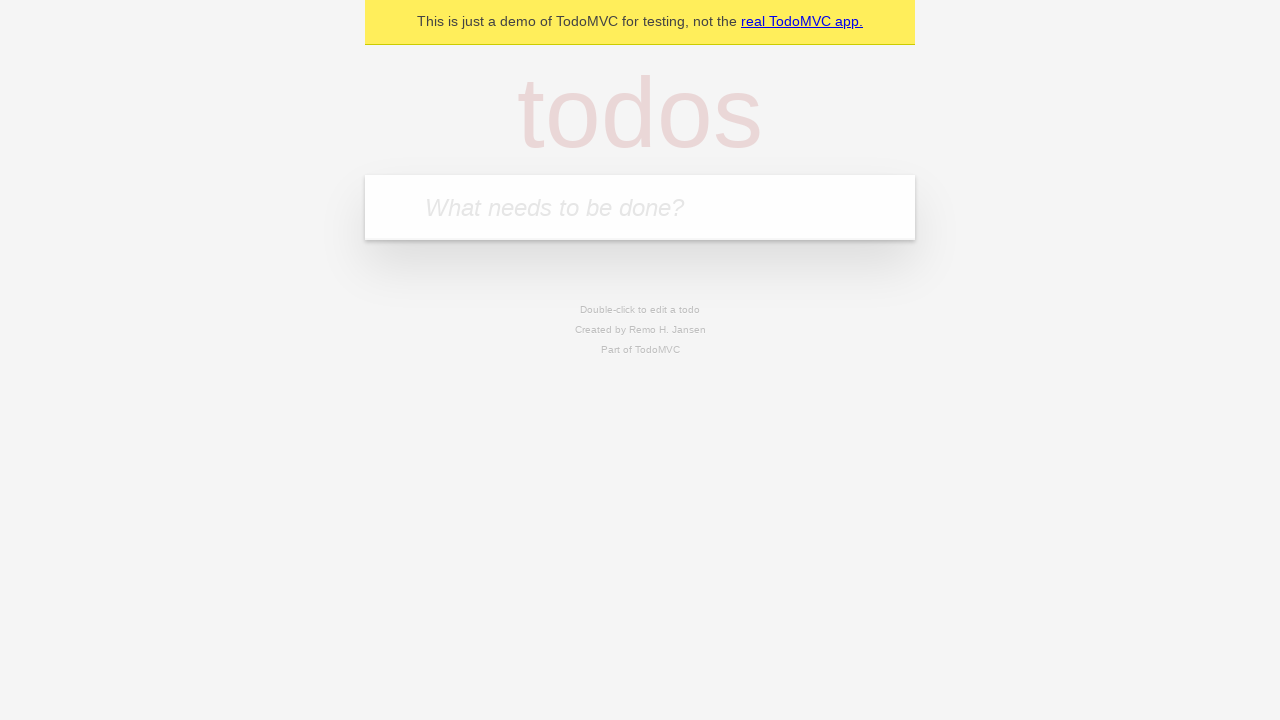

Filled first todo item: 'buy some cheese' on internal:attr=[placeholder="What needs to be done?"i]
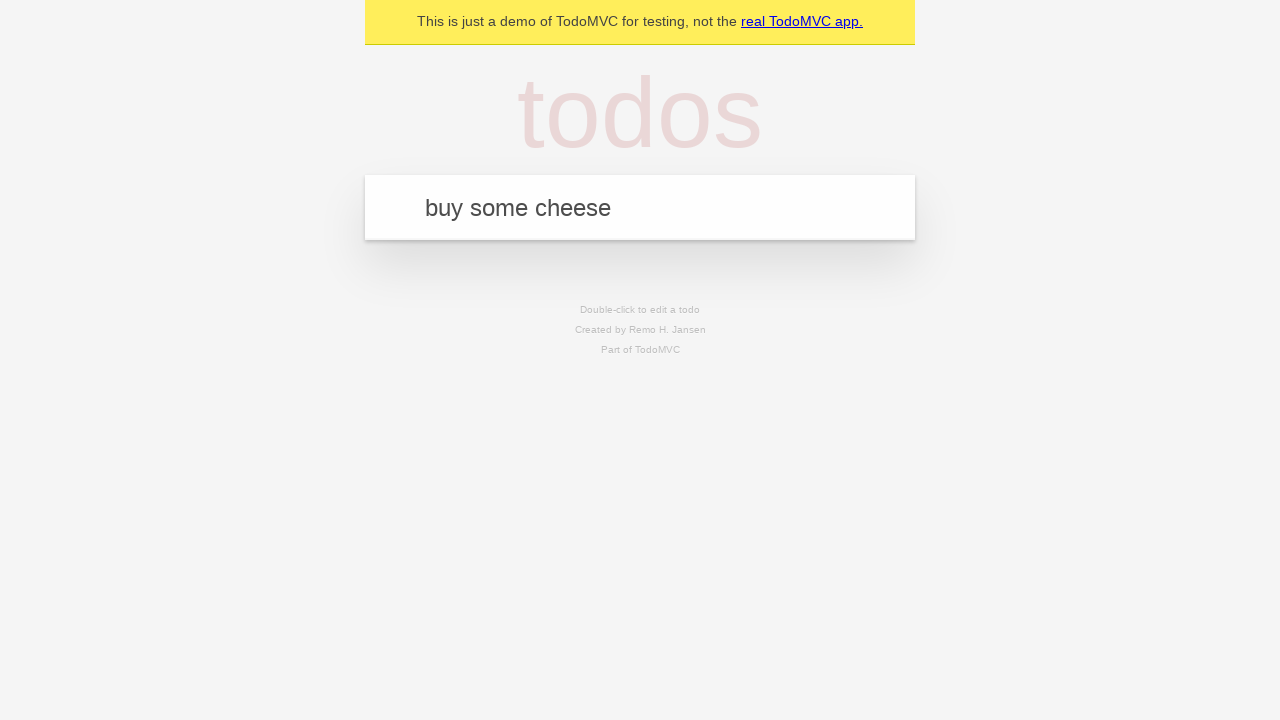

Pressed Enter to add first todo item on internal:attr=[placeholder="What needs to be done?"i]
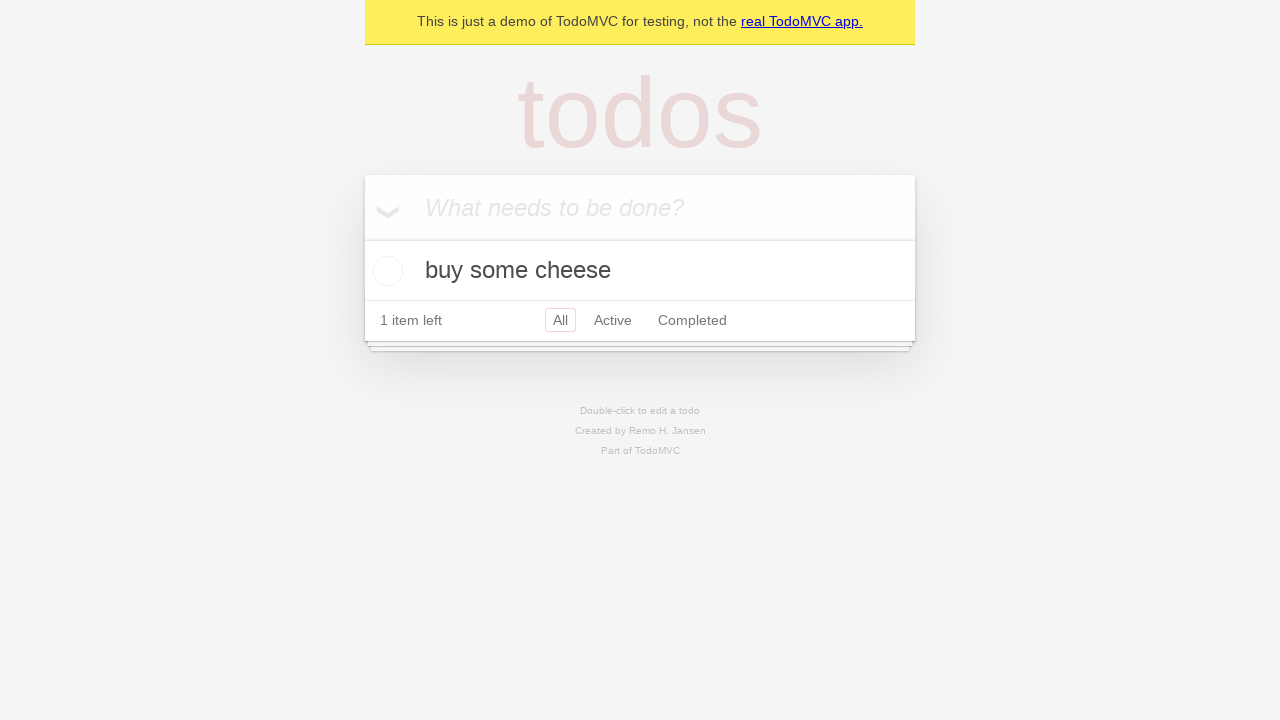

Filled second todo item: 'feed the cat' on internal:attr=[placeholder="What needs to be done?"i]
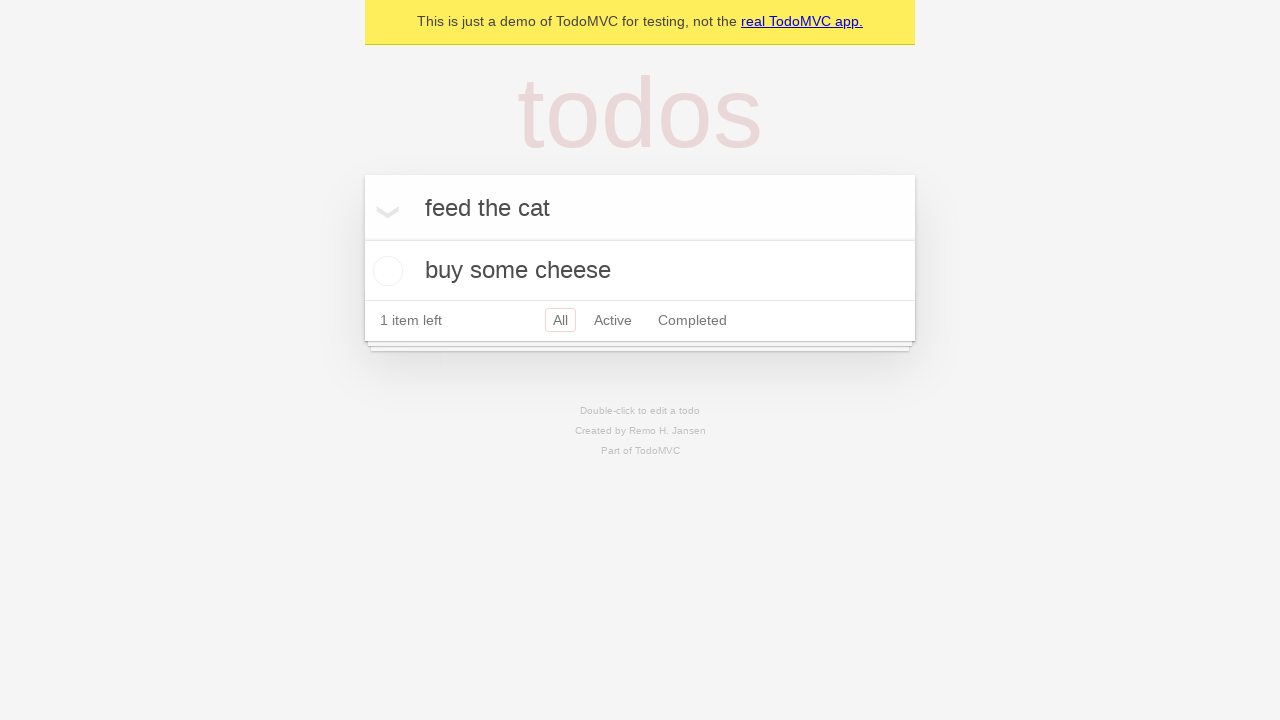

Pressed Enter to add second todo item on internal:attr=[placeholder="What needs to be done?"i]
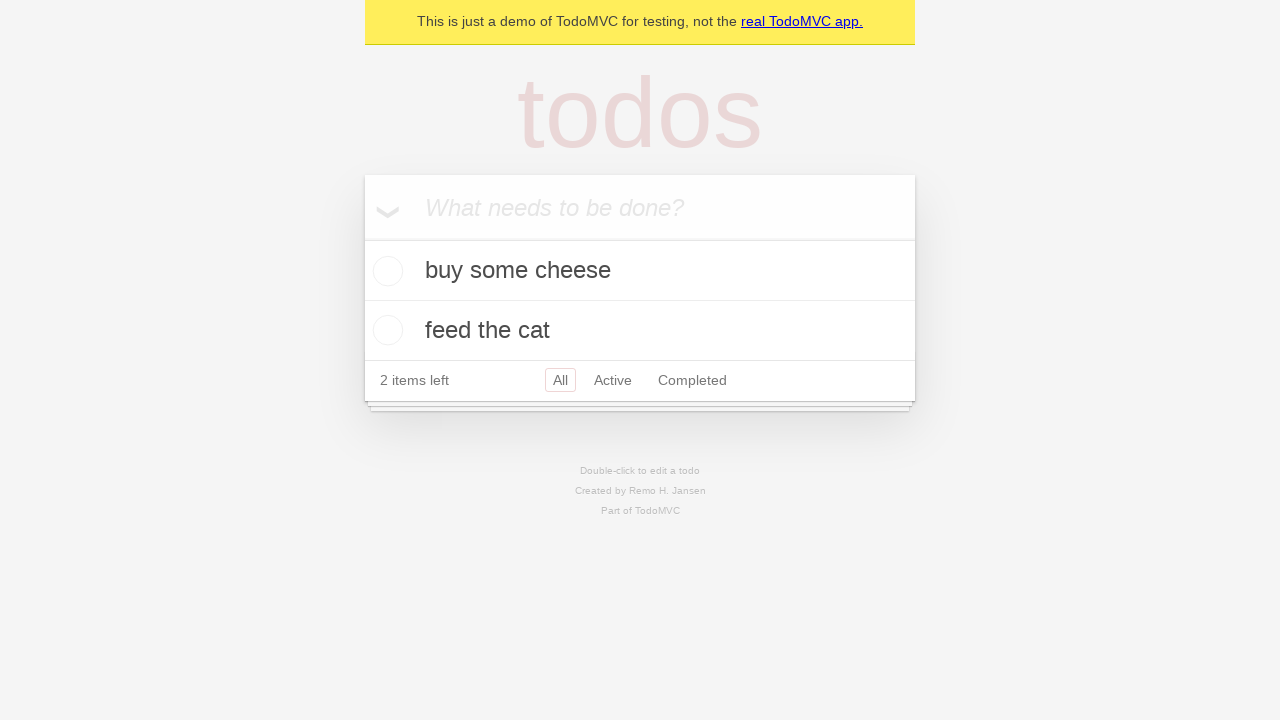

Filled third todo item: 'book a doctors appointment' on internal:attr=[placeholder="What needs to be done?"i]
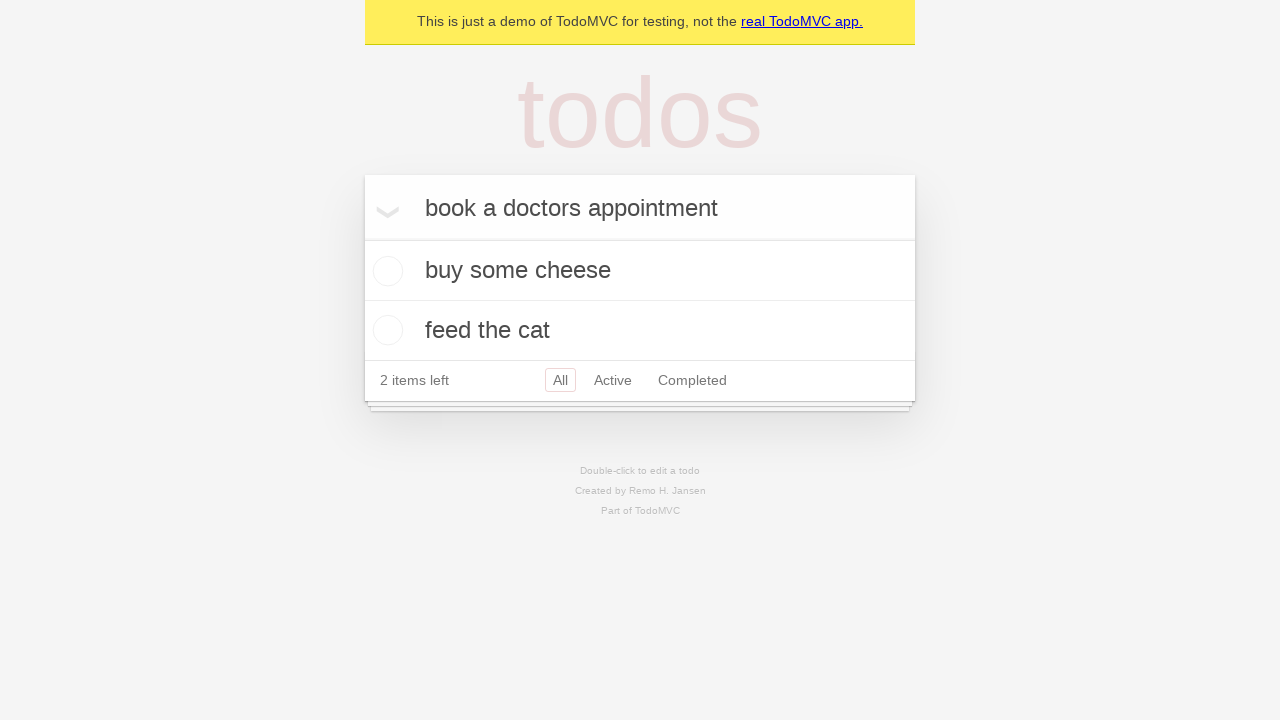

Pressed Enter to add third todo item on internal:attr=[placeholder="What needs to be done?"i]
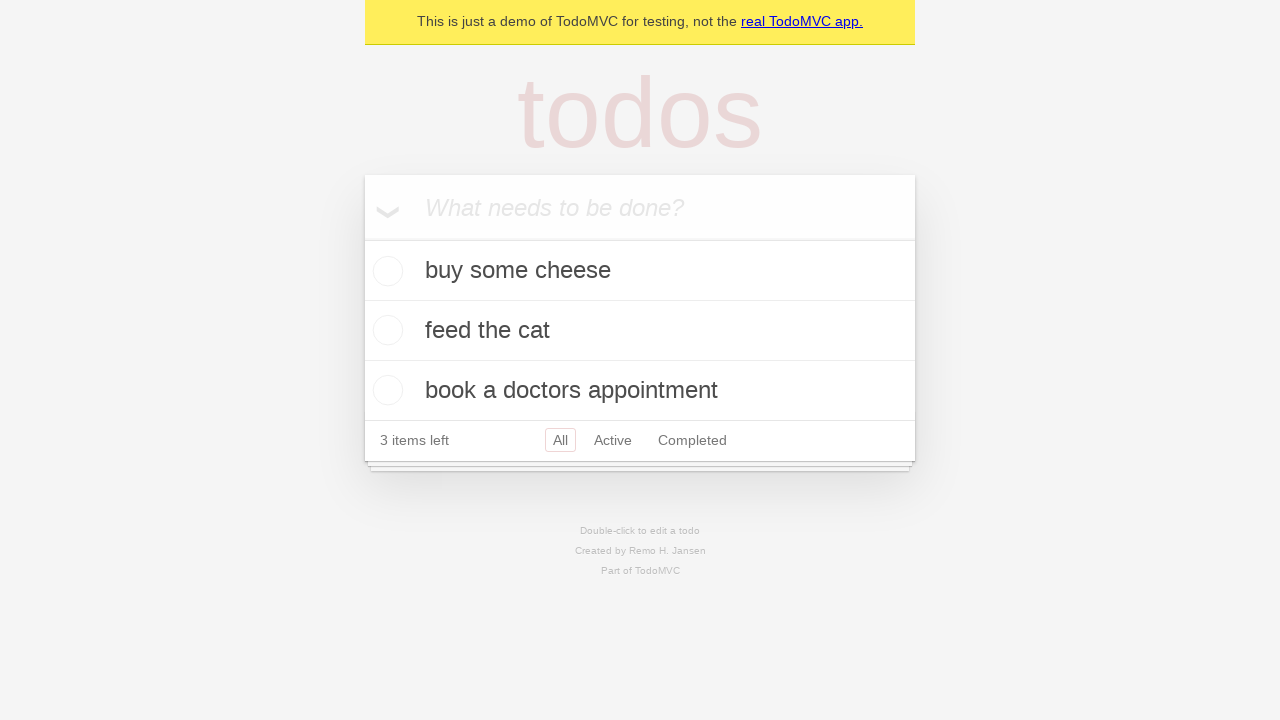

Verified todo counter element is present and visible
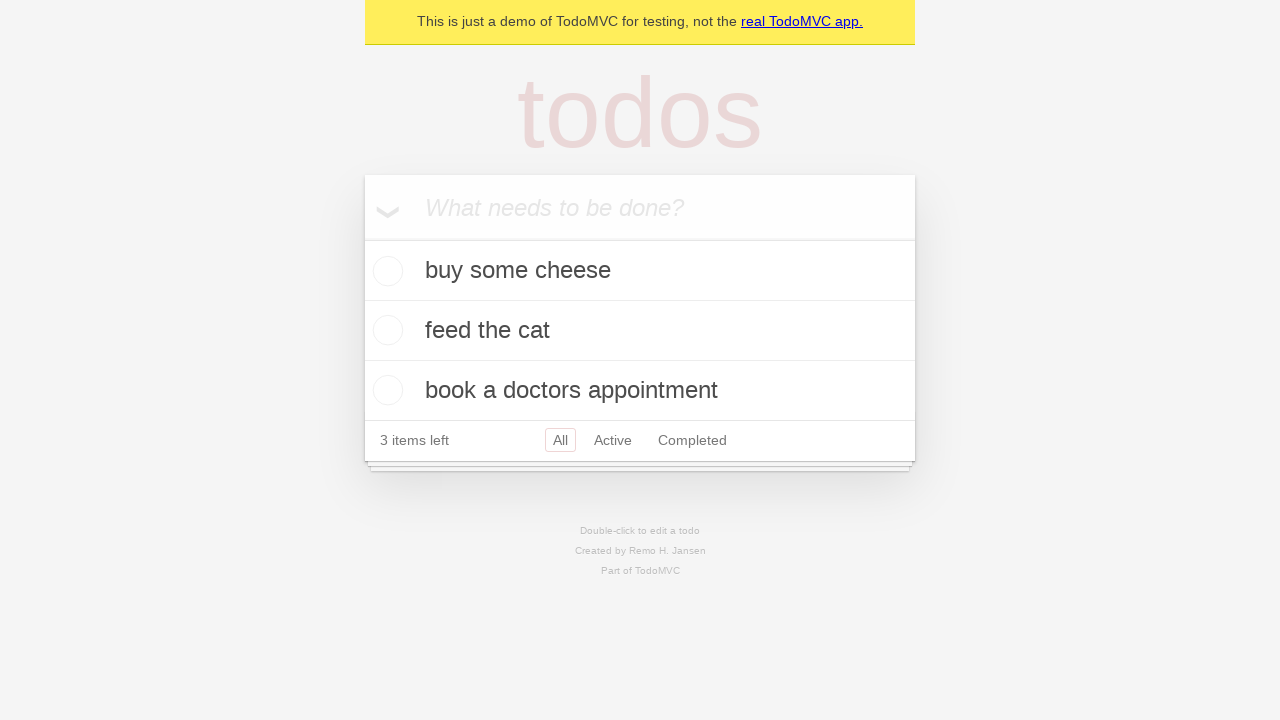

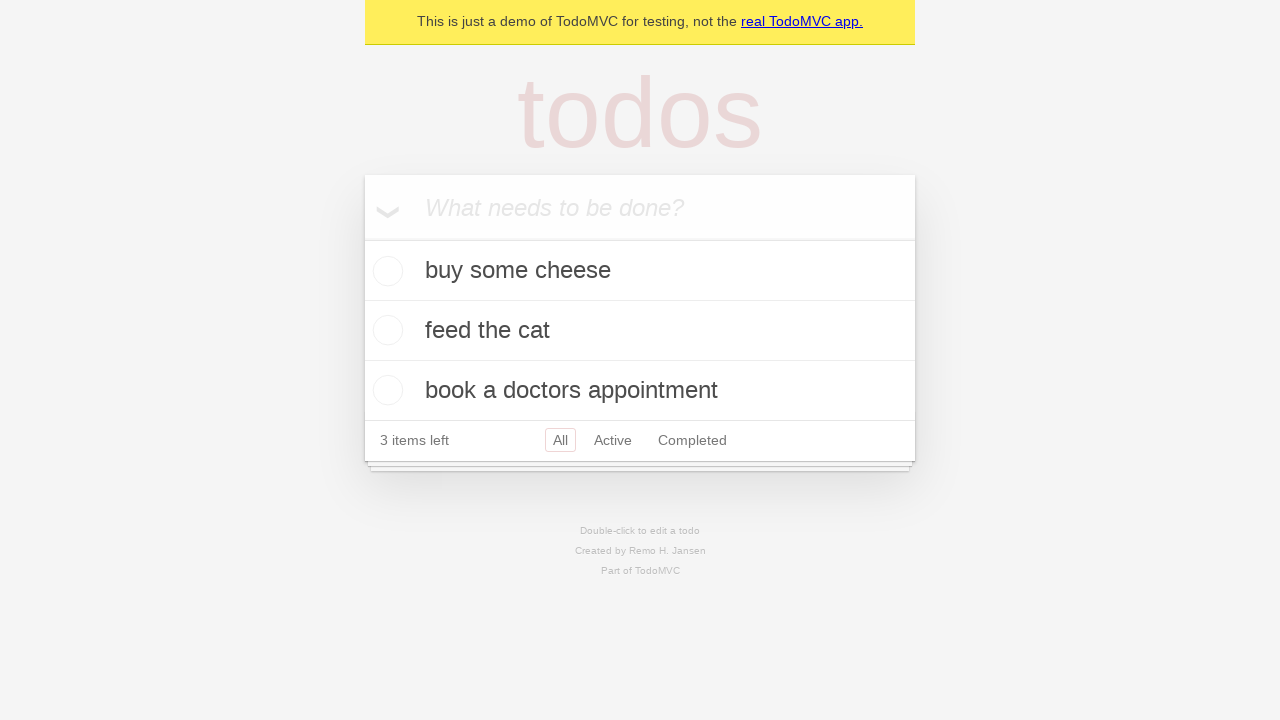